Tests a simple form submission by filling in first name, last name, email, phone number, and message fields, then submitting and handling the confirmation alert.

Starting URL: https://v1.training-support.net/selenium/simple-form

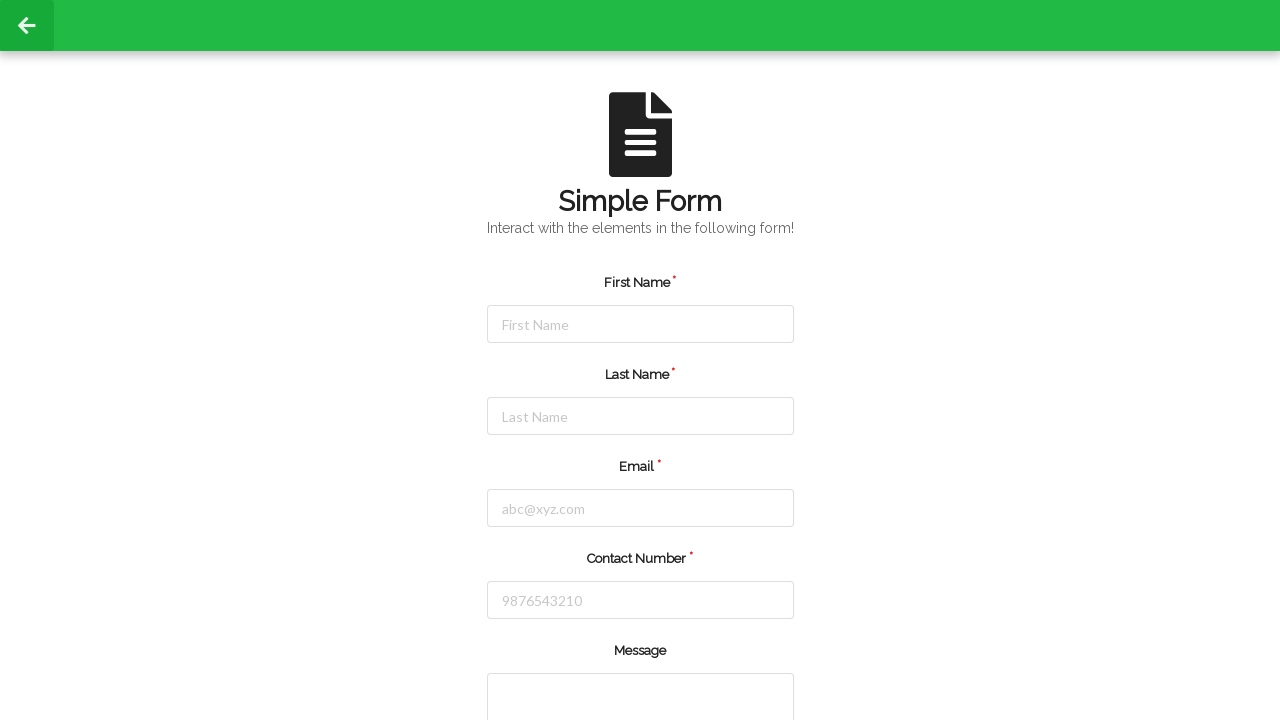

Filled first name field with 'Marcus' on #firstName
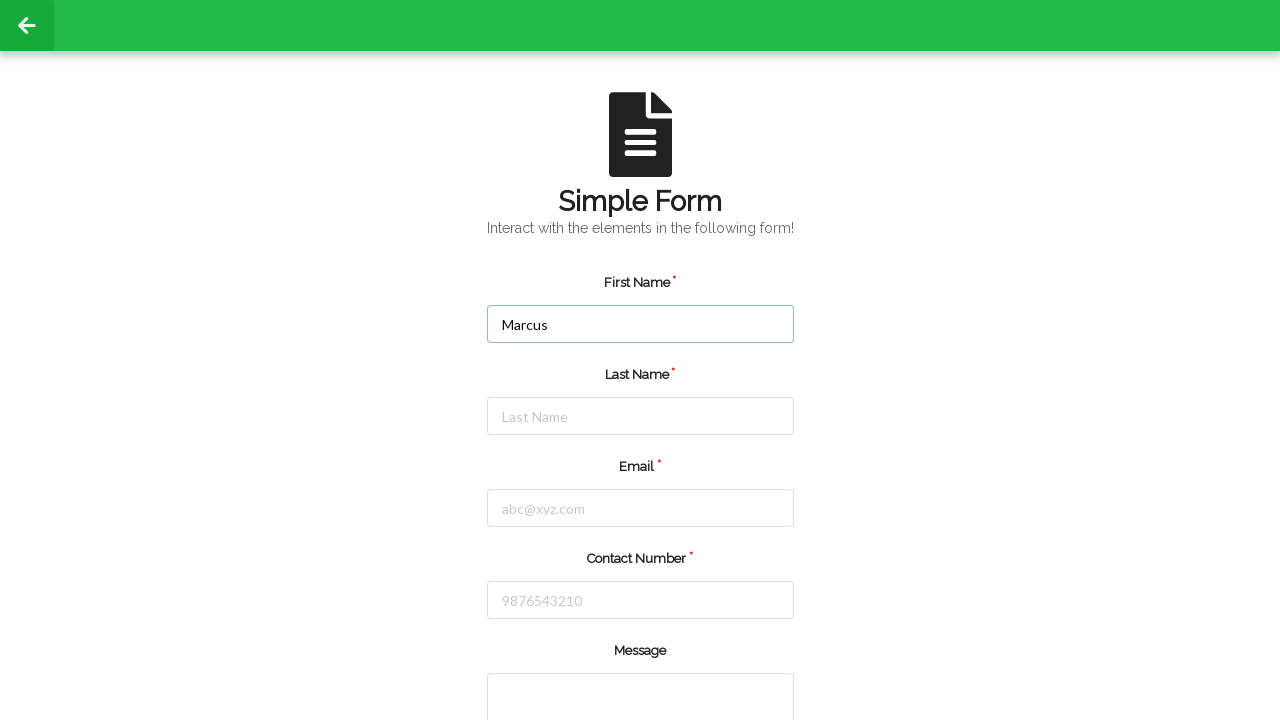

Filled last name field with 'Thompson' on #lastName
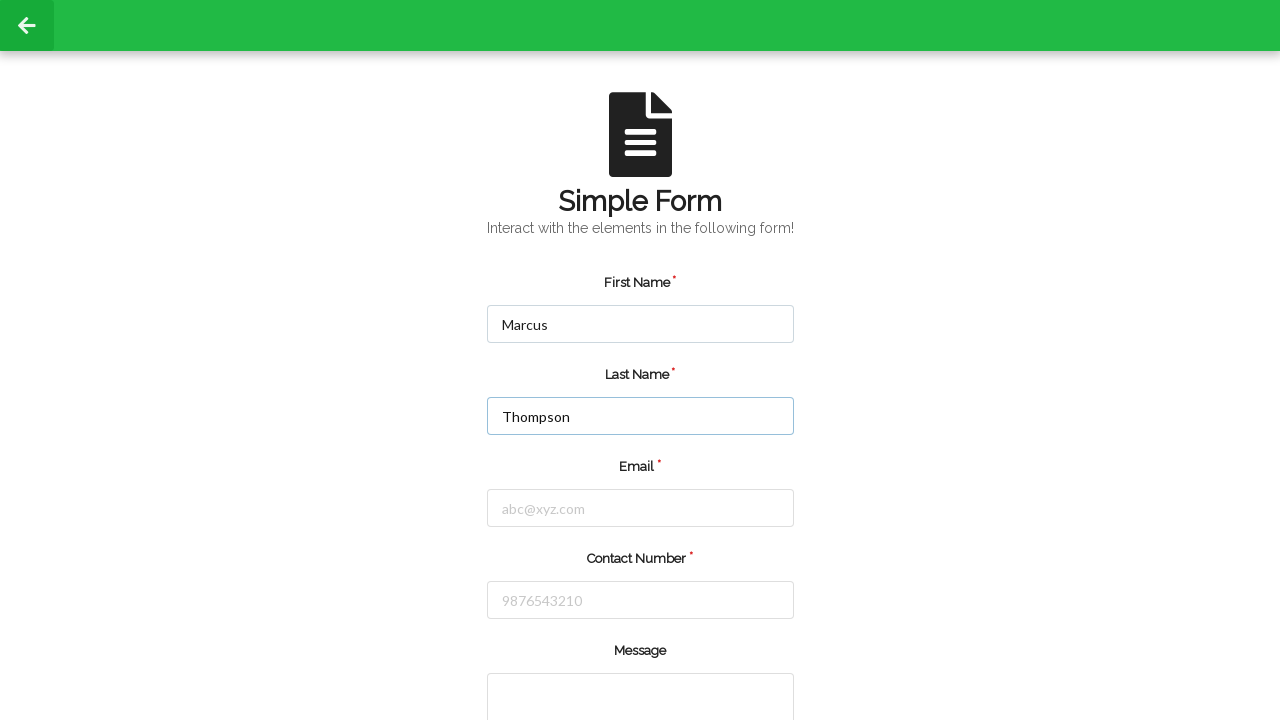

Filled email field with 'marcus.thompson@example.com' on #email
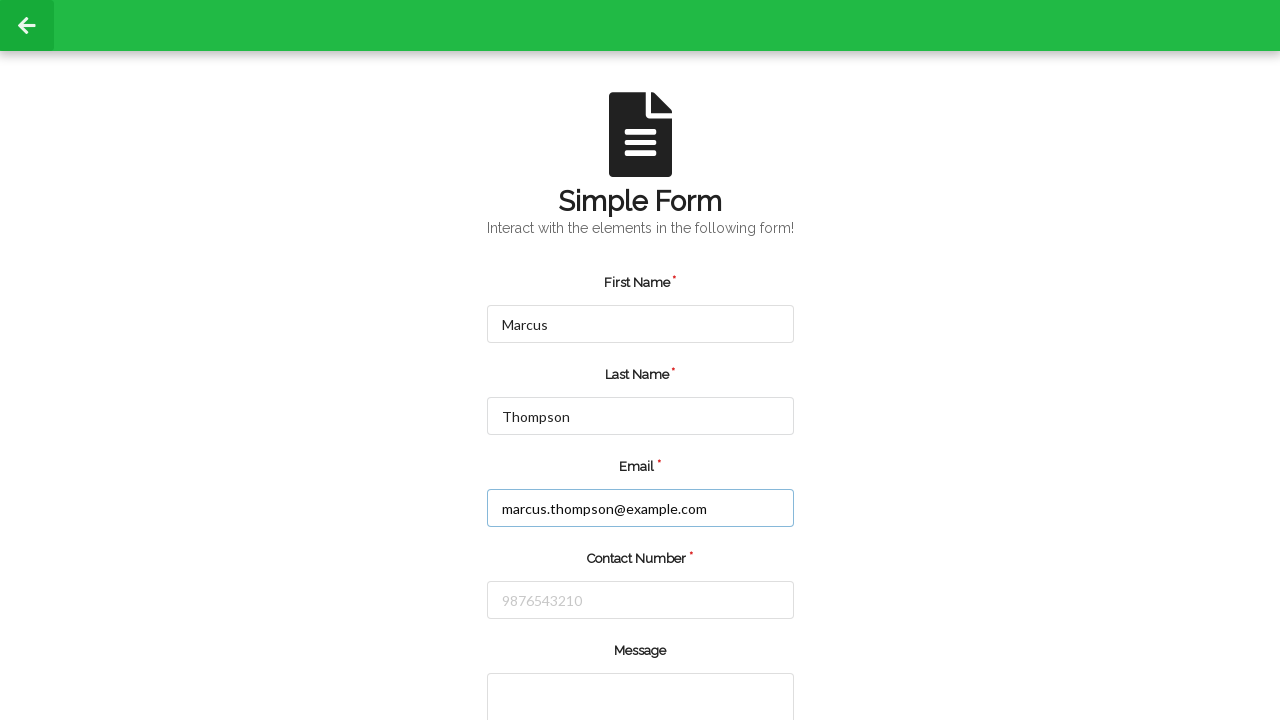

Filled phone number field with '5551234567' on #number
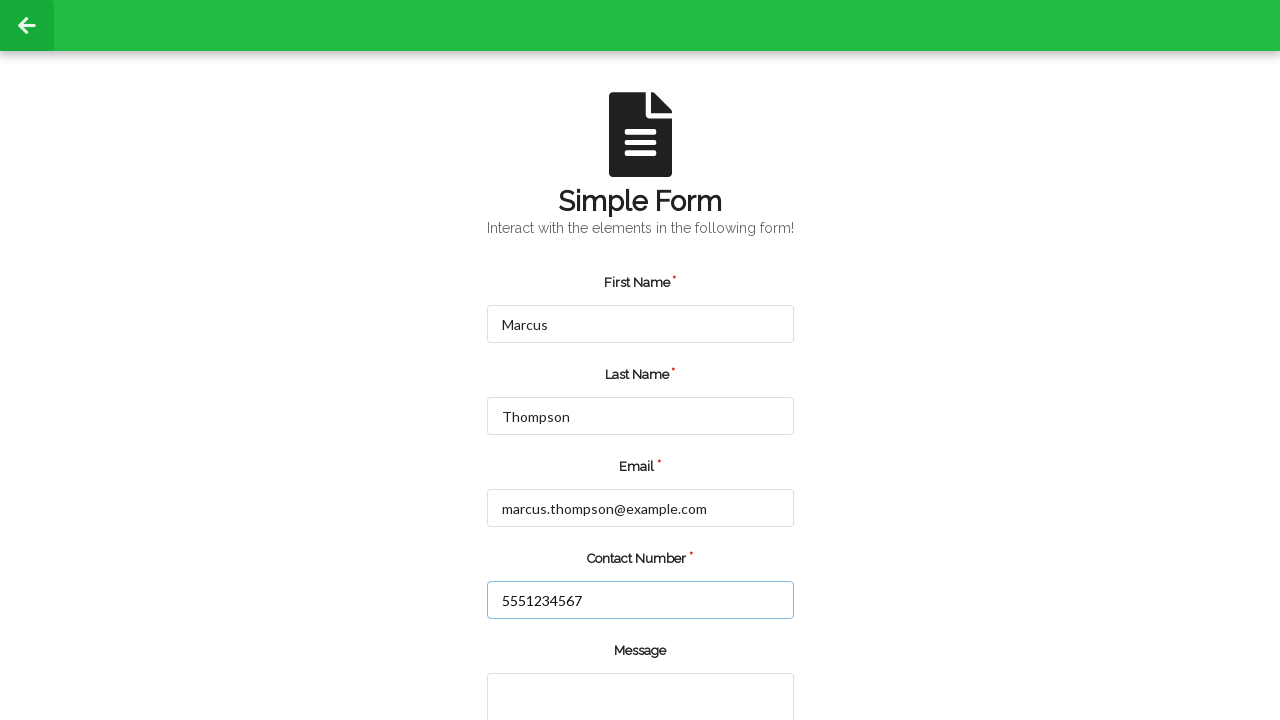

Filled message textarea with test message on textarea[rows='2']
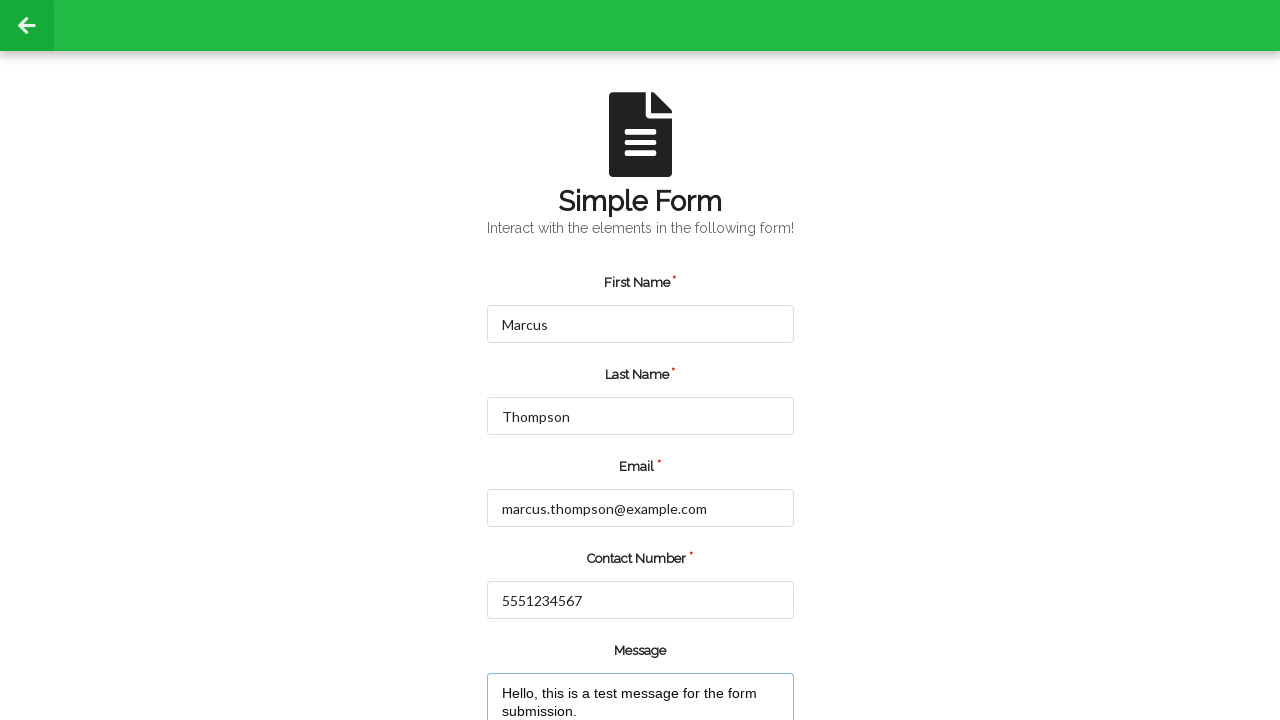

Clicked form submit button at (558, 660) on [onclick='simpleFormSubmit()']
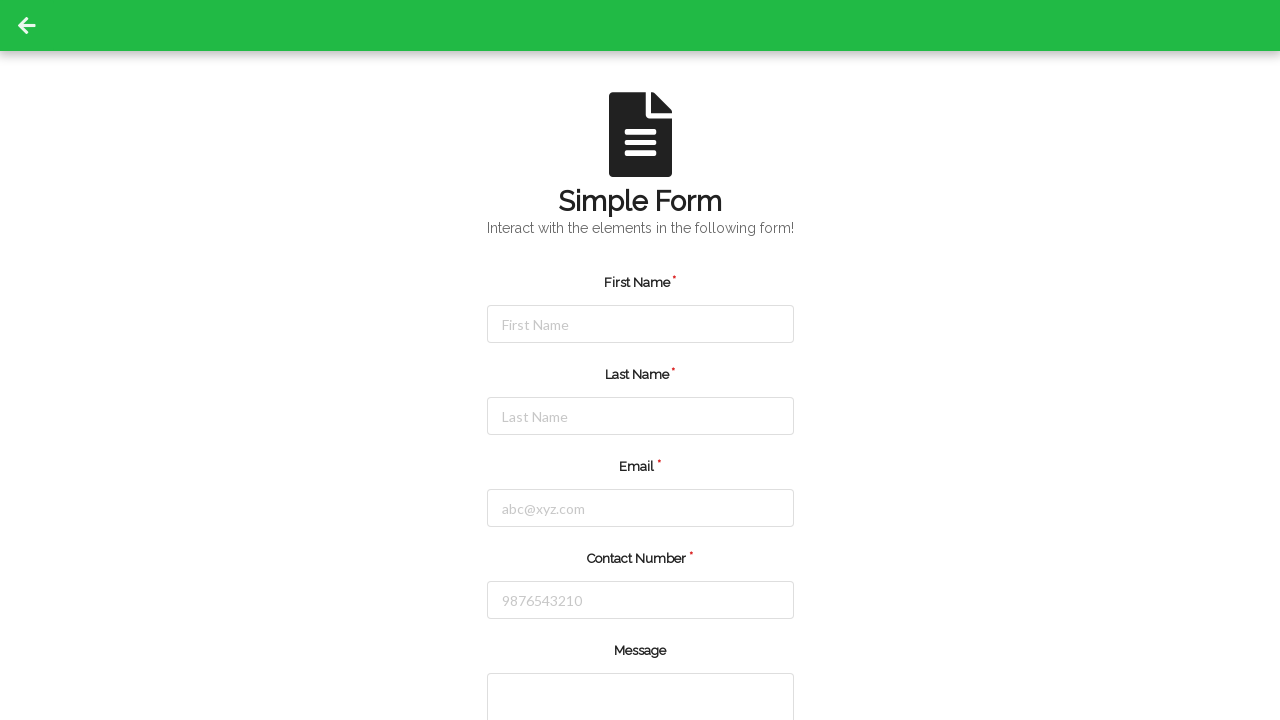

Set up dialog handler to accept confirmation alert
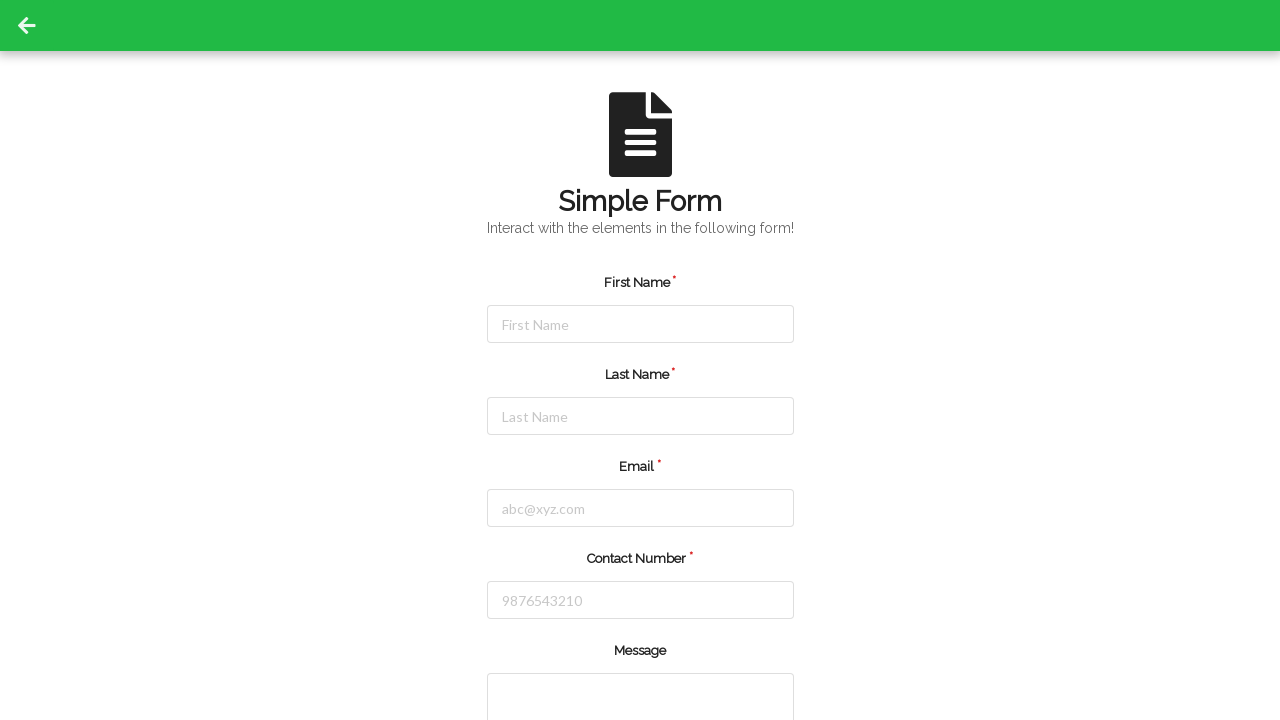

Waited 500ms for form processing to complete
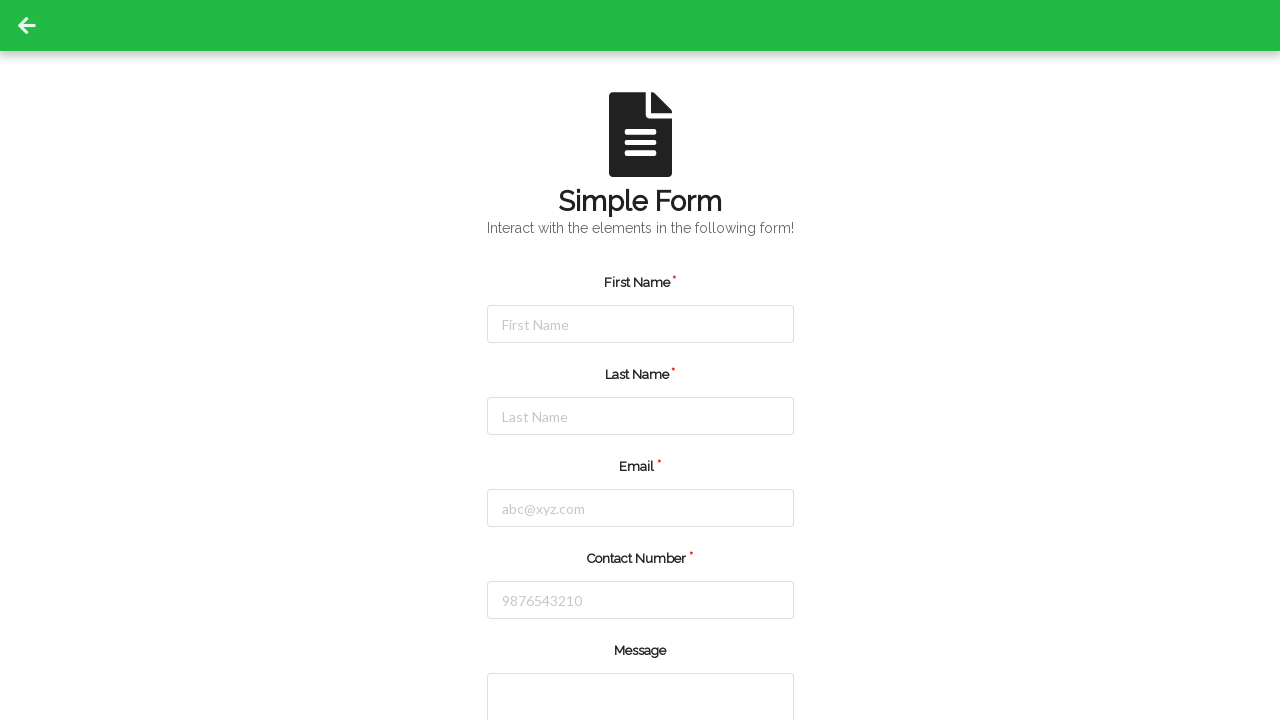

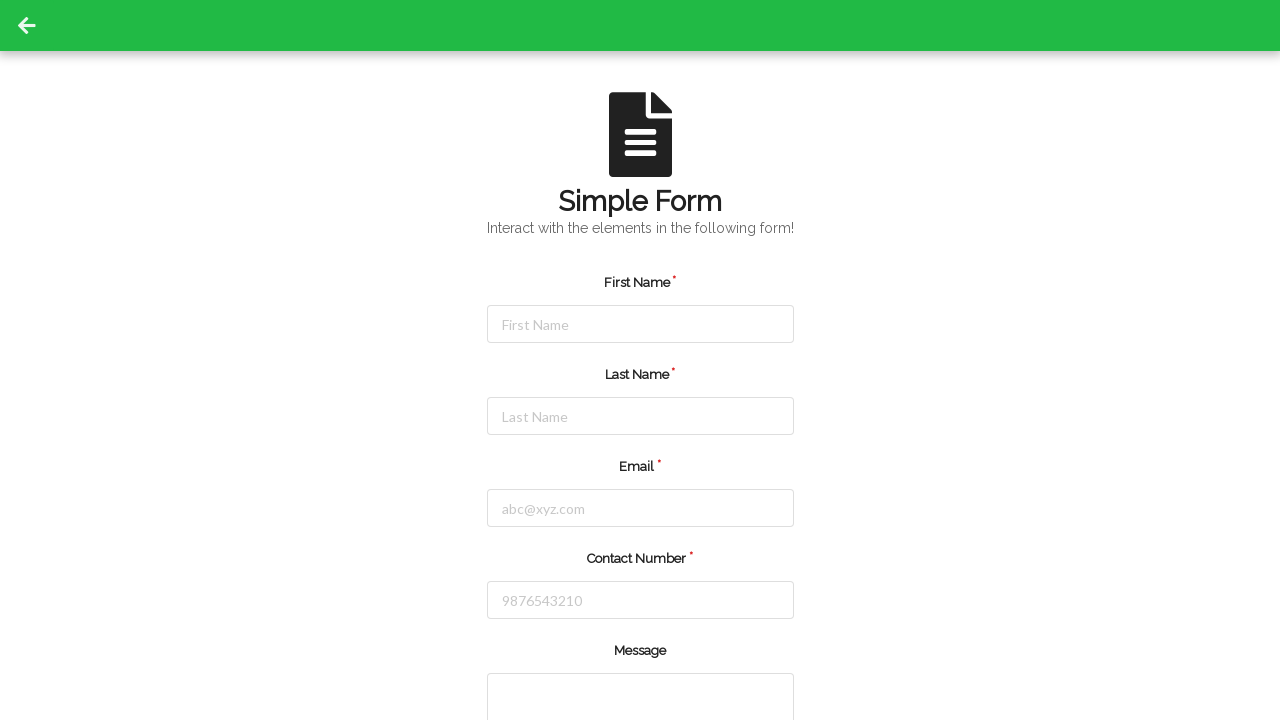